Tests that clicking the Due column header twice sorts the table data in descending order by verifying each value is greater than or equal to the next value.

Starting URL: http://the-internet.herokuapp.com/tables

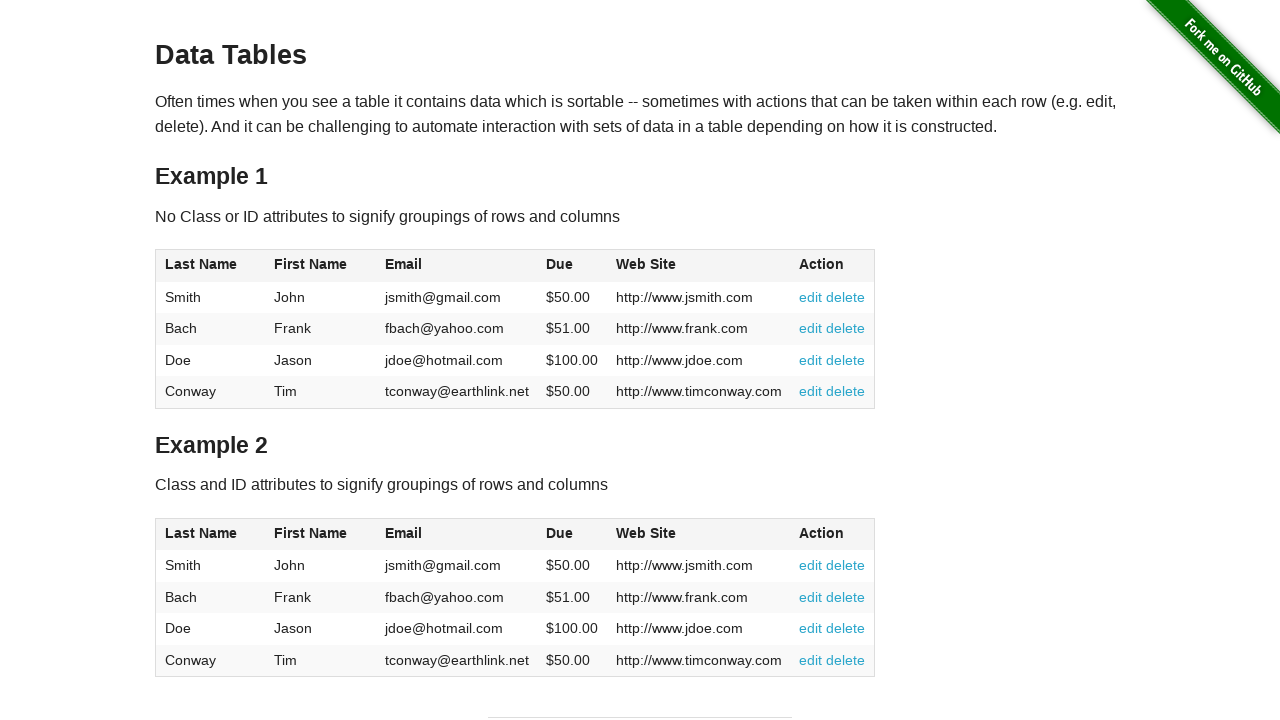

Clicked Due column header first time for ascending sort at (572, 266) on #table1 thead tr th:nth-of-type(4)
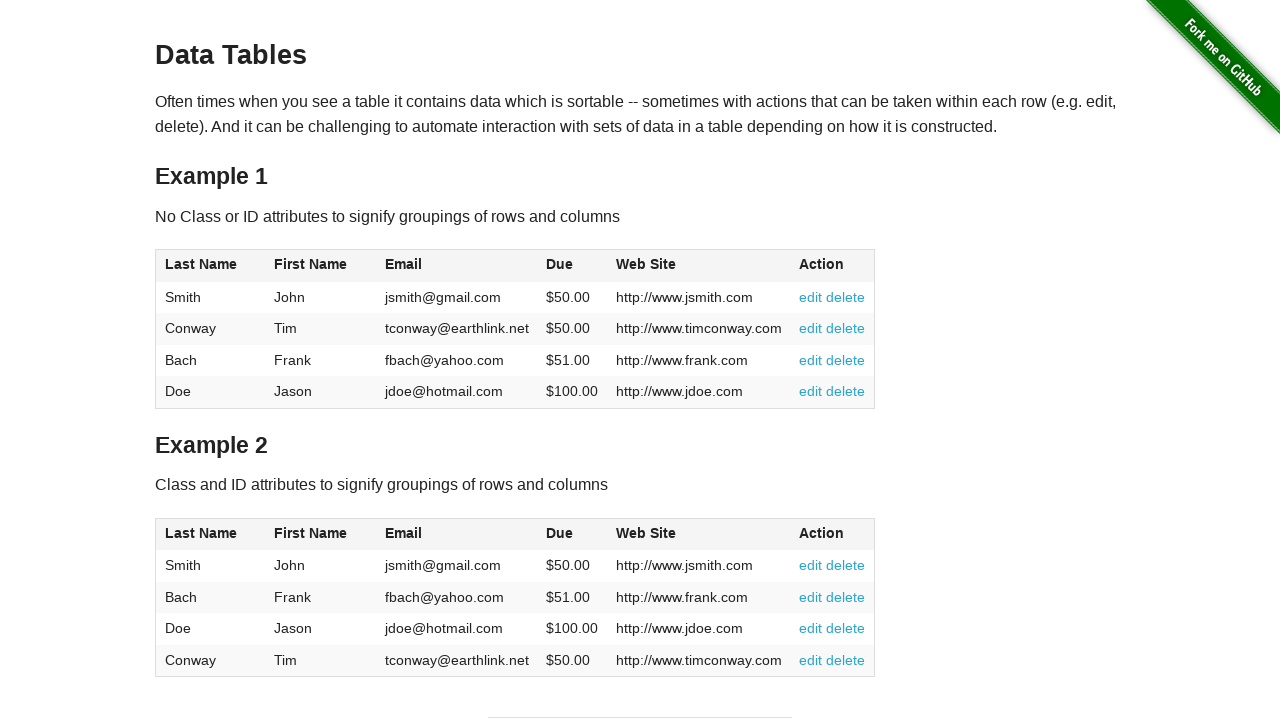

Clicked Due column header second time for descending sort at (572, 266) on #table1 thead tr th:nth-of-type(4)
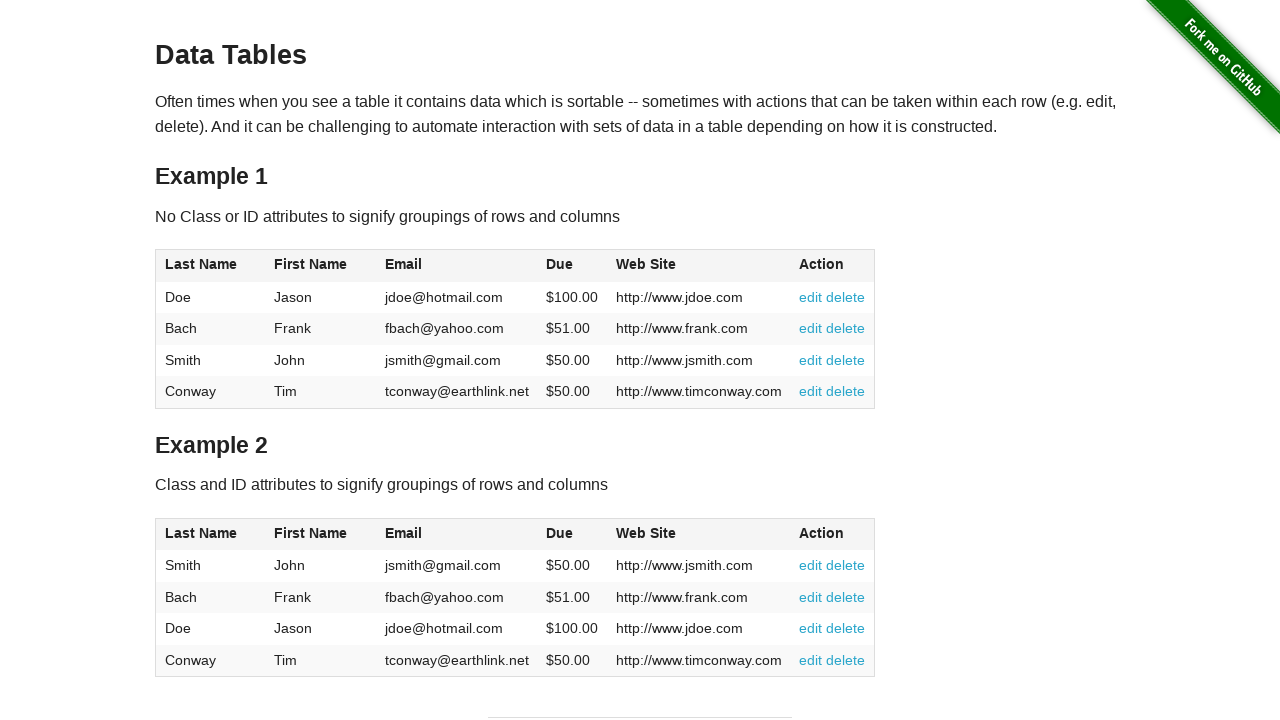

Table sorted by Due column in descending order
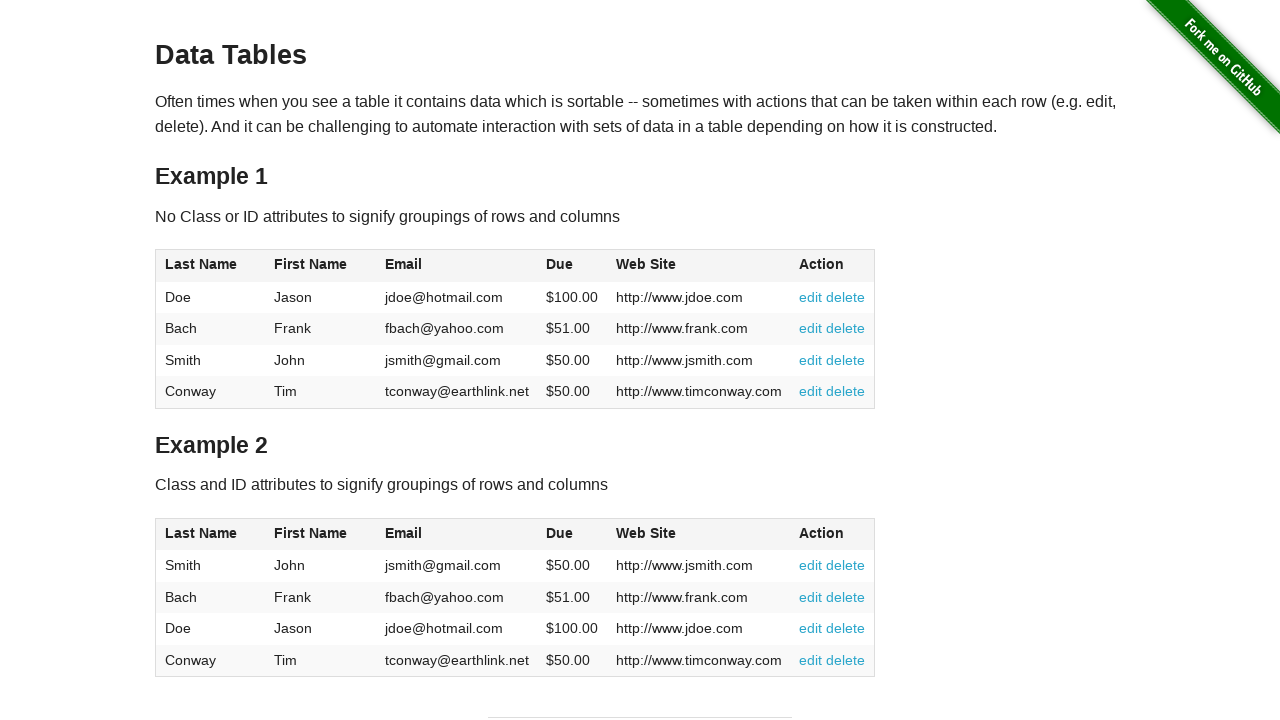

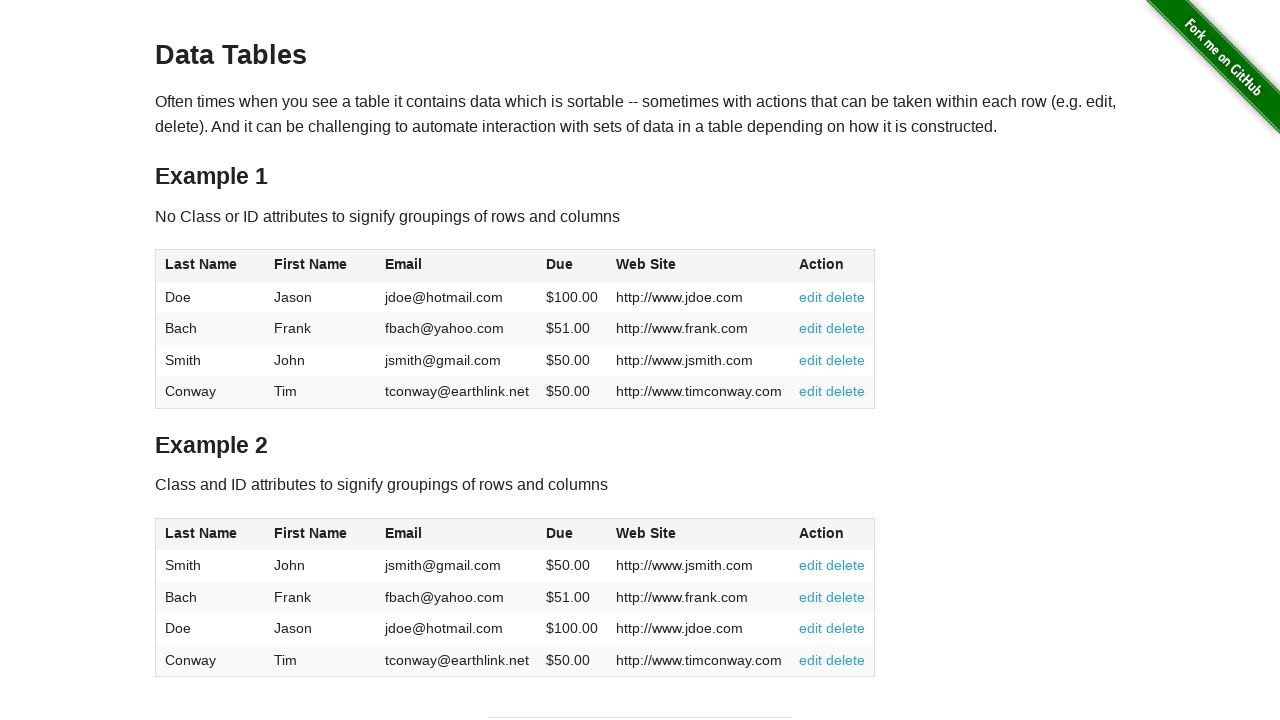